Tests window switching by clicking Google link and using page title to identify the target window

Starting URL: https://automationfc.github.io/basic-form/index.html

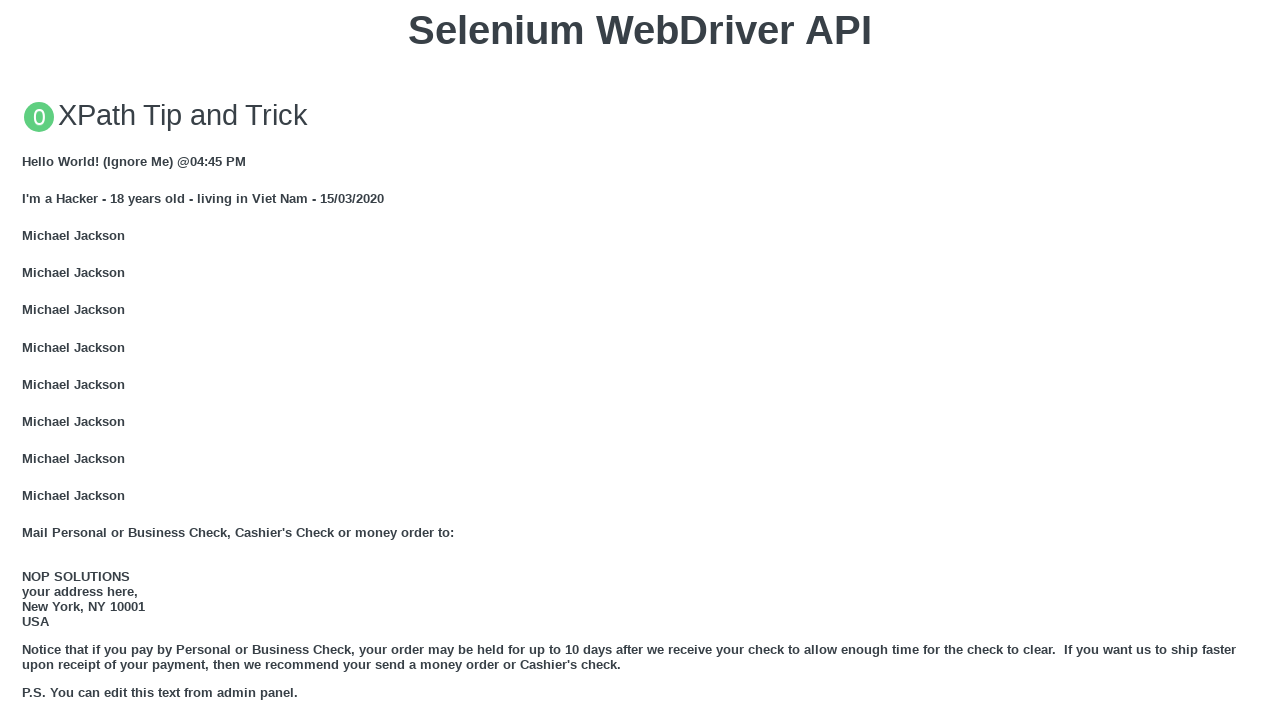

Clicked on GOOGLE link to open new window at (56, 360) on xpath=//a[text()='GOOGLE']
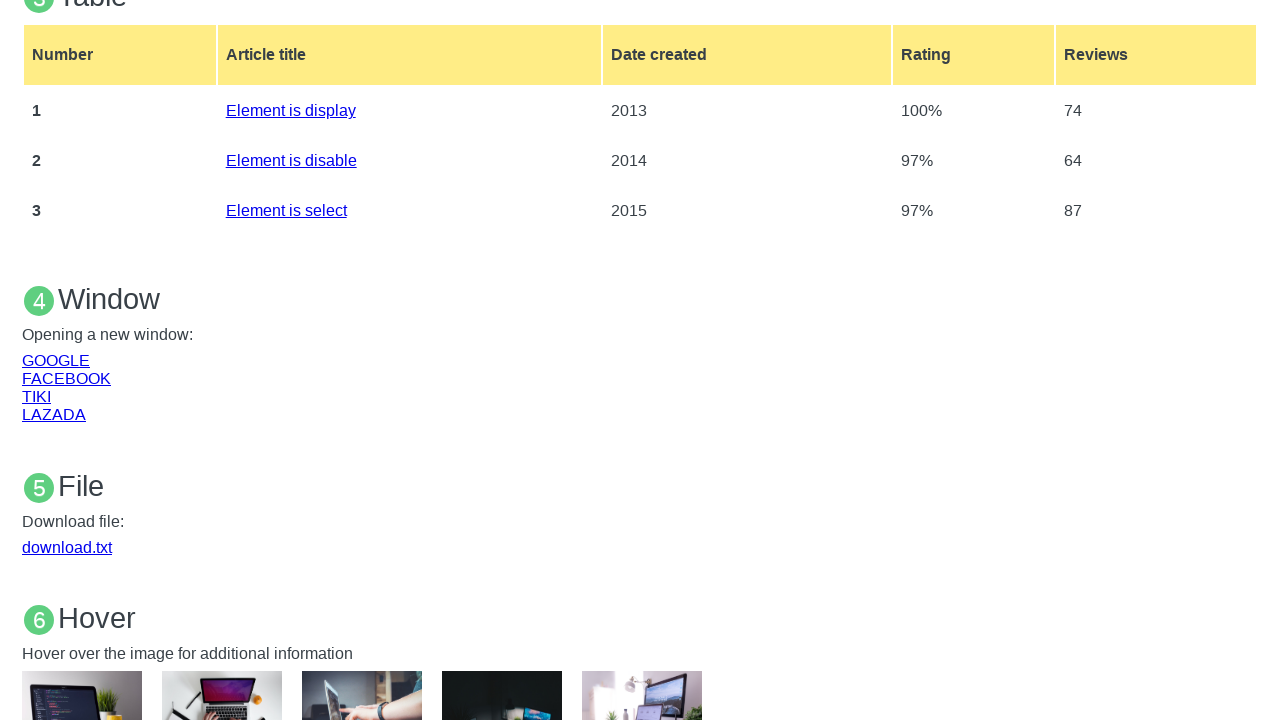

Waited 2 seconds for new page to open
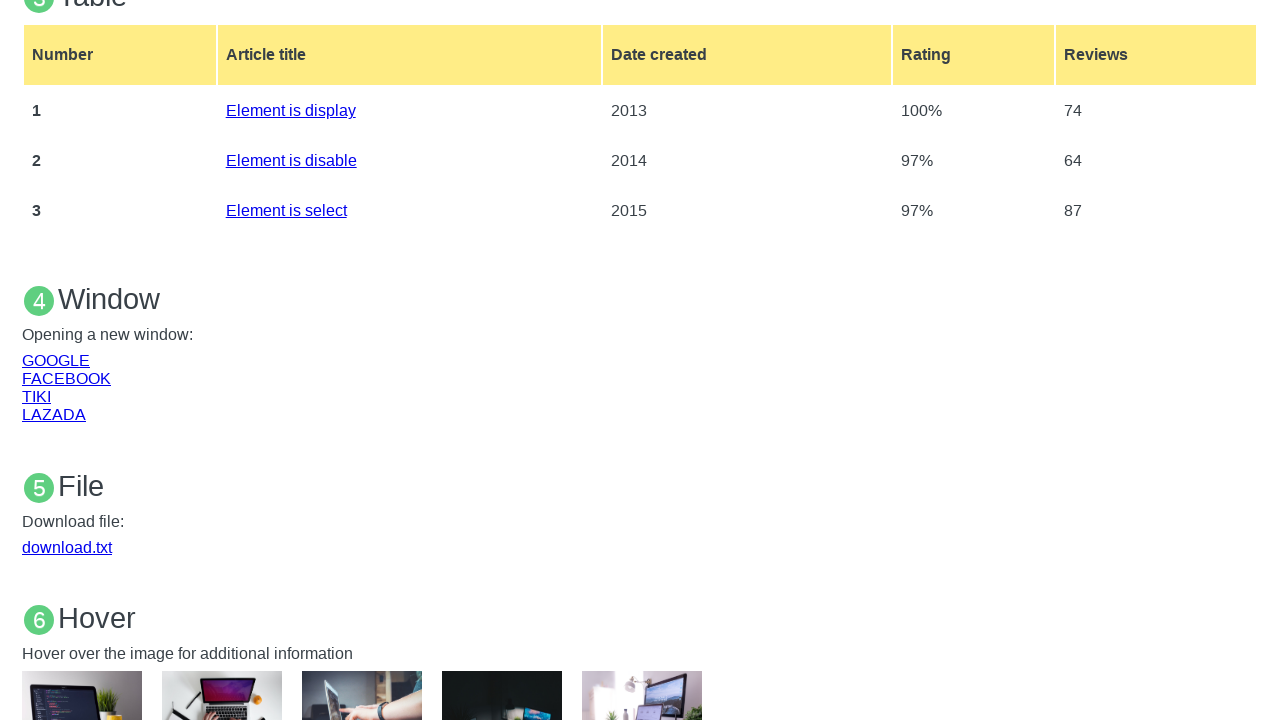

Retrieved all open pages from context
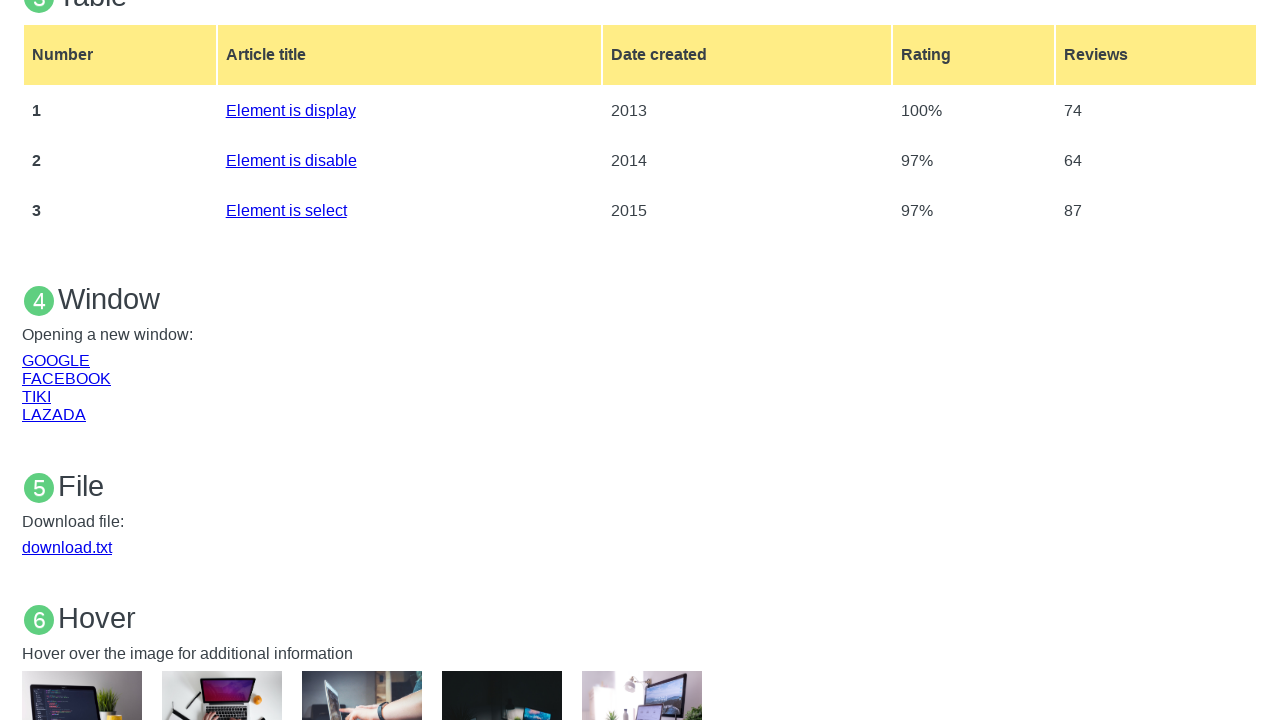

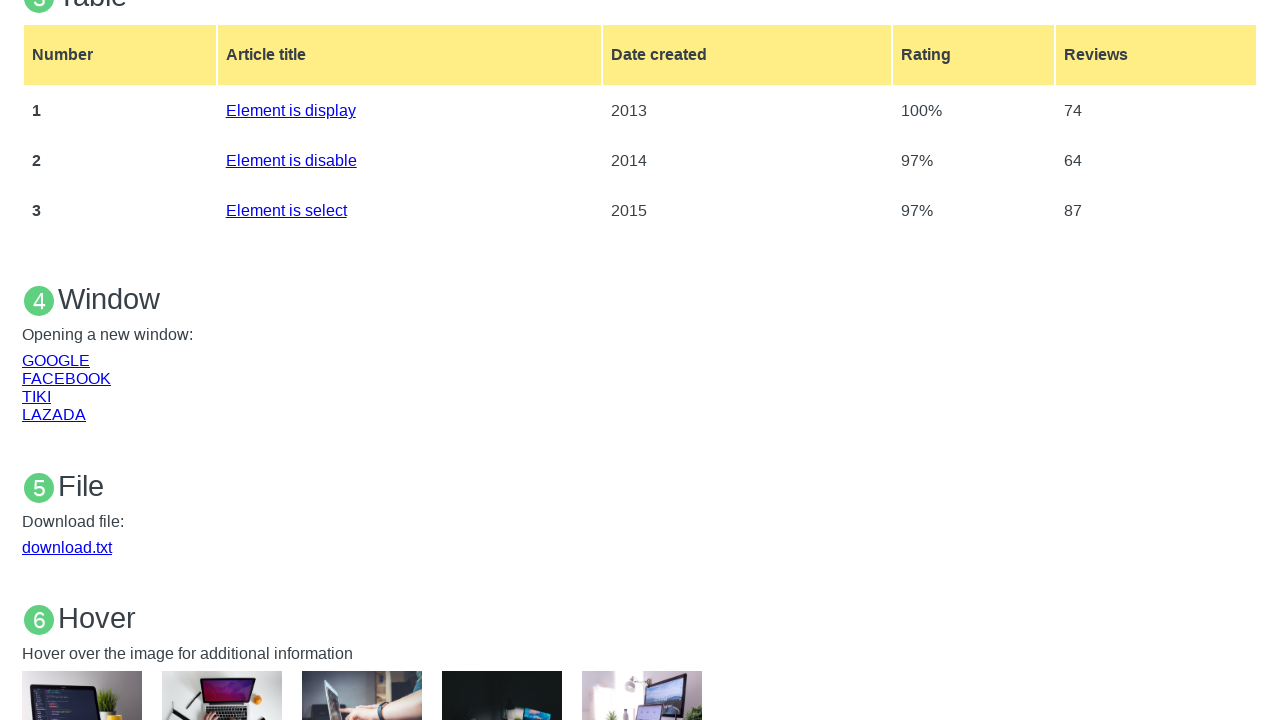